Tests service type radio buttons by verifying there are 3 options, the default is selected, and clicking different options works correctly with mutual exclusivity.

Starting URL: https://cac-tat.s3.eu-central-1.amazonaws.com/index.html

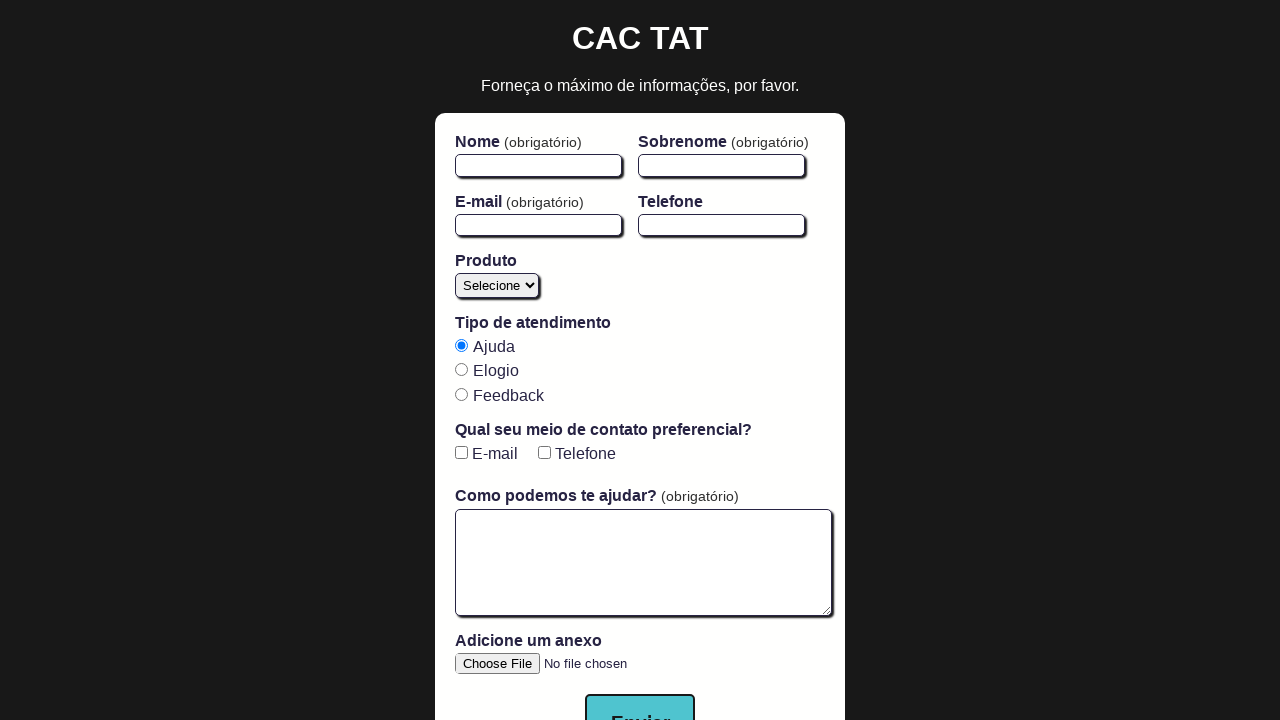

Found all service type radio buttons
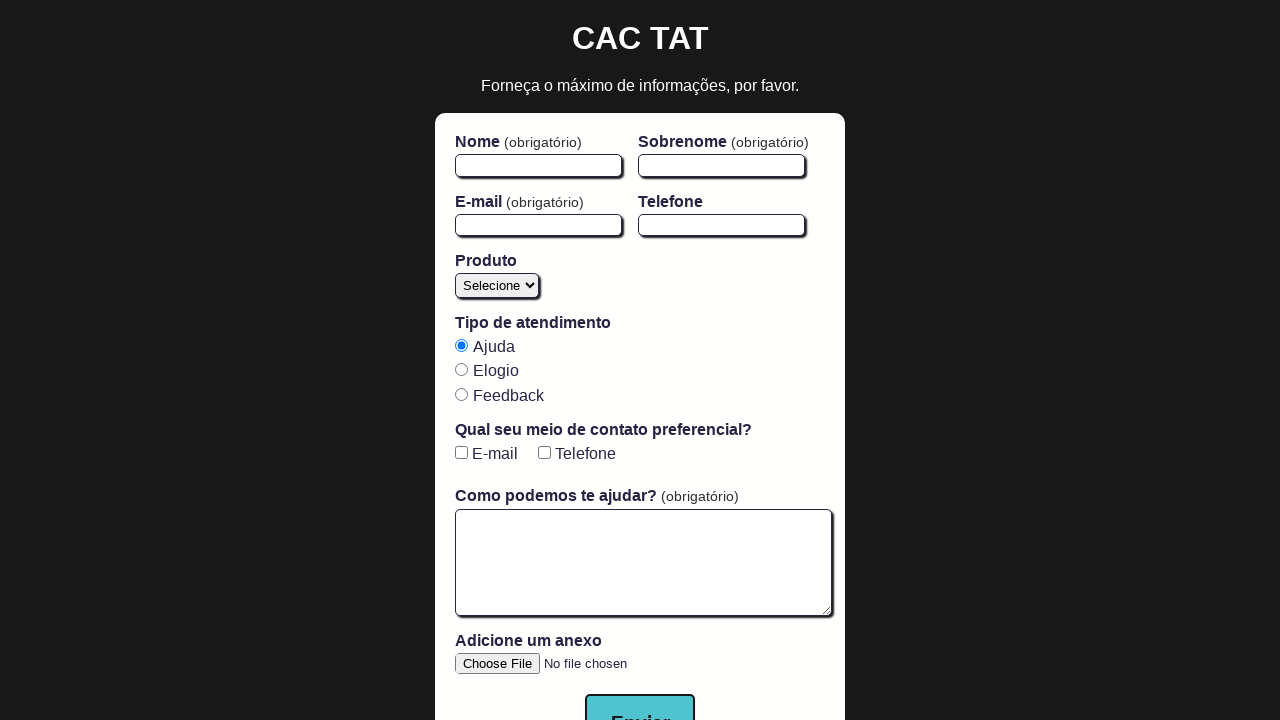

Verified there are exactly 3 service type radio button options
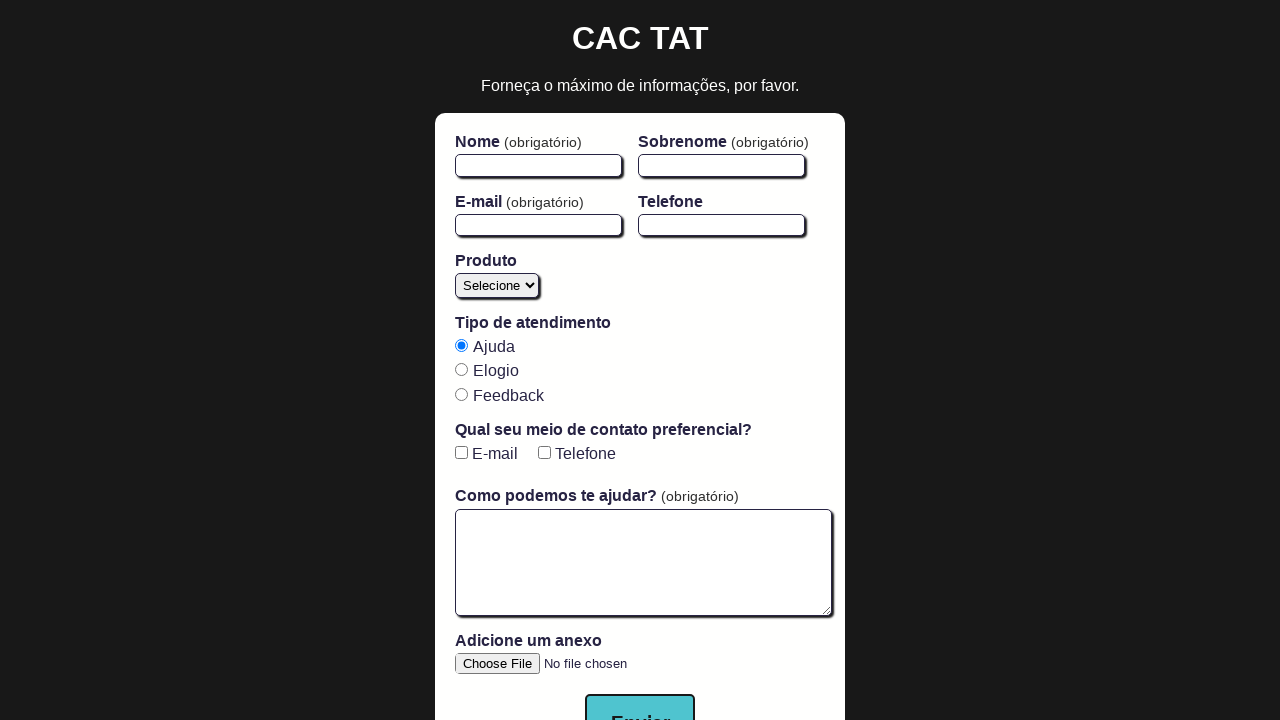

Selected first radio button (Ajuda)
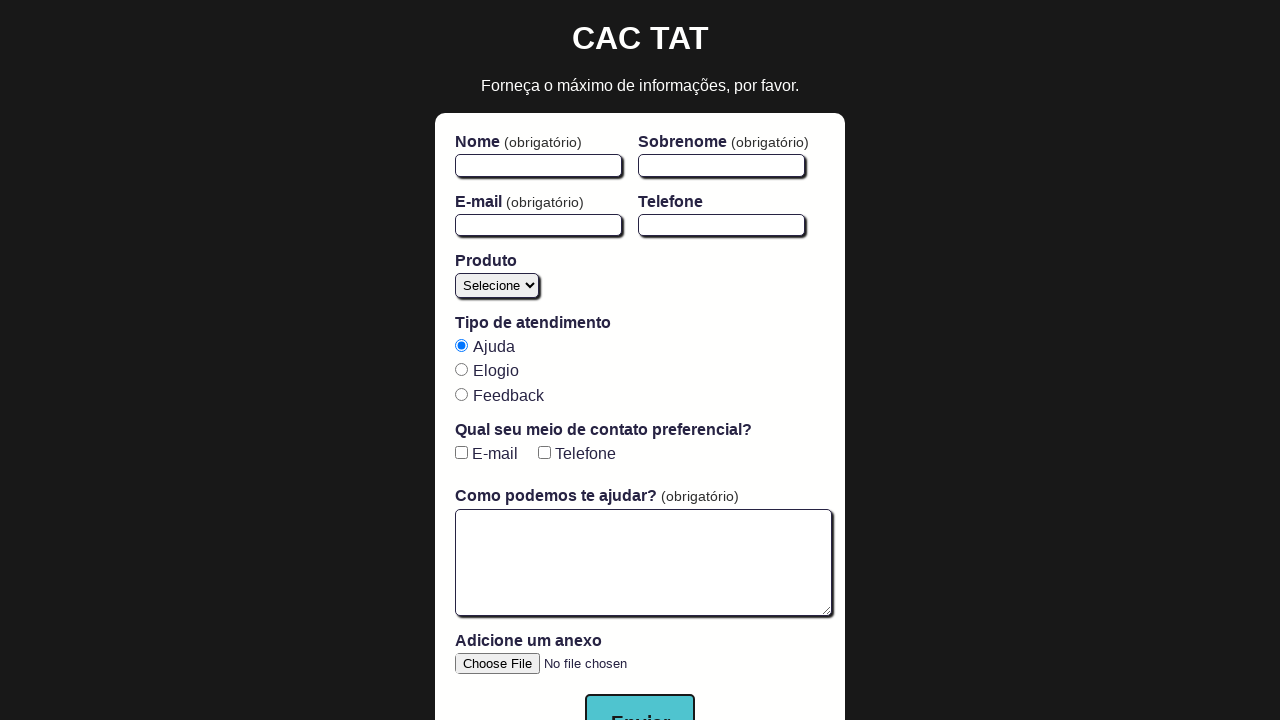

Verified Ajuda radio button is visible
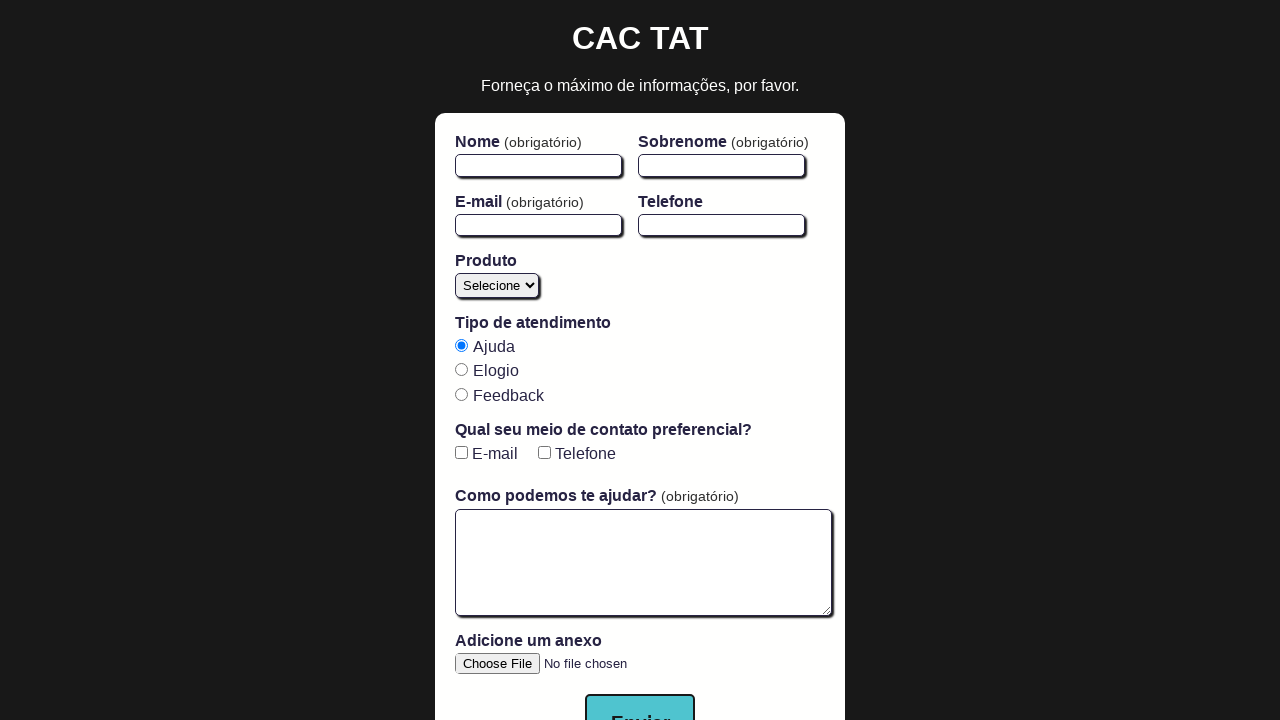

Verified Ajuda radio button is enabled
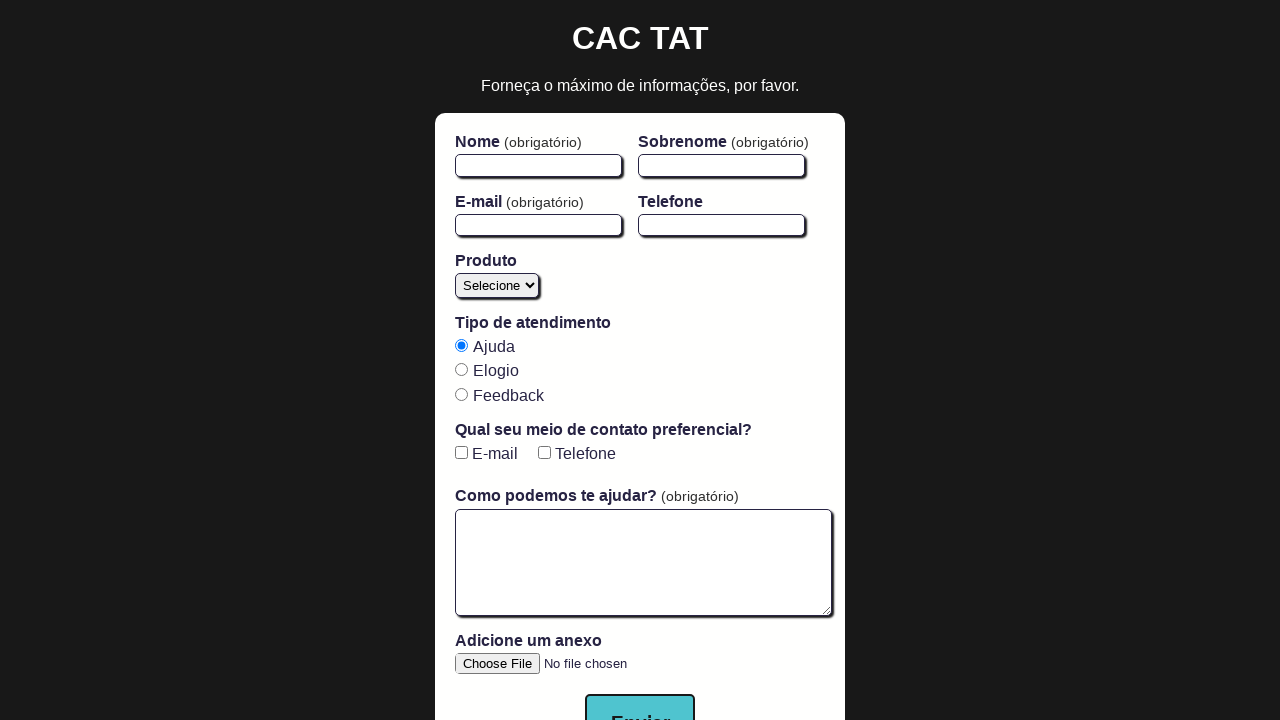

Verified Ajuda radio button is checked by default
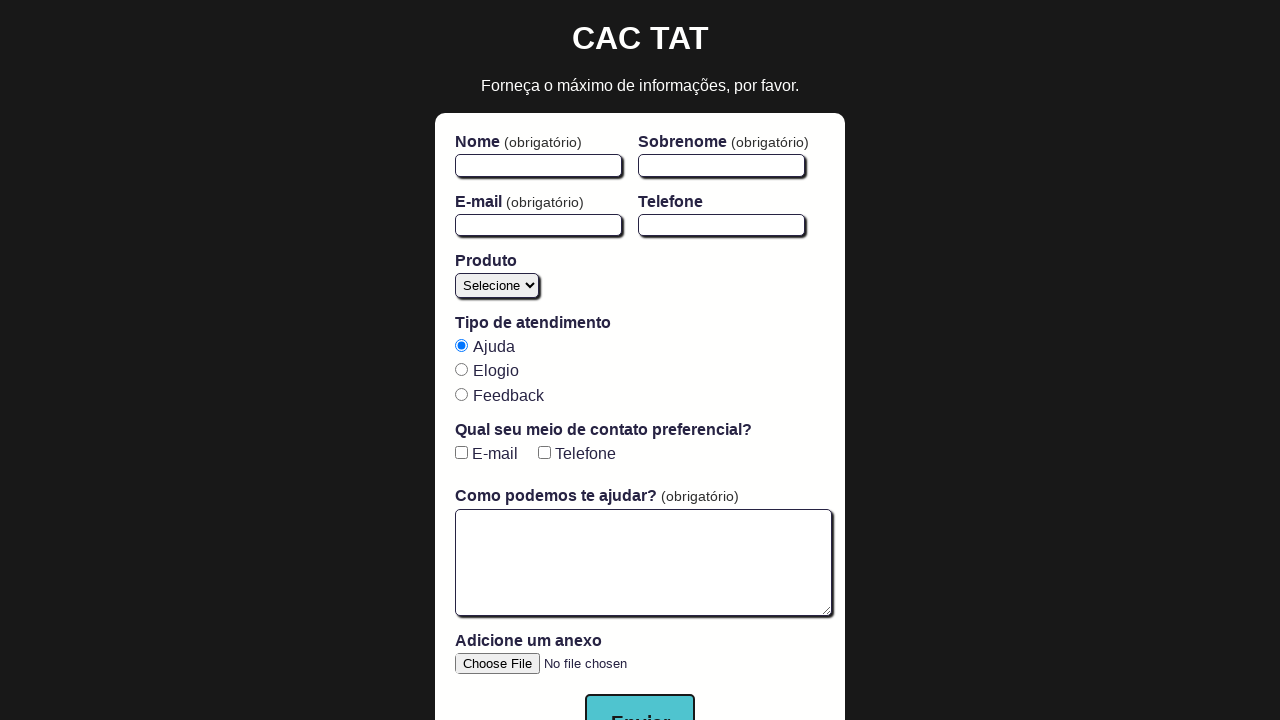

Selected second radio button (Elogio)
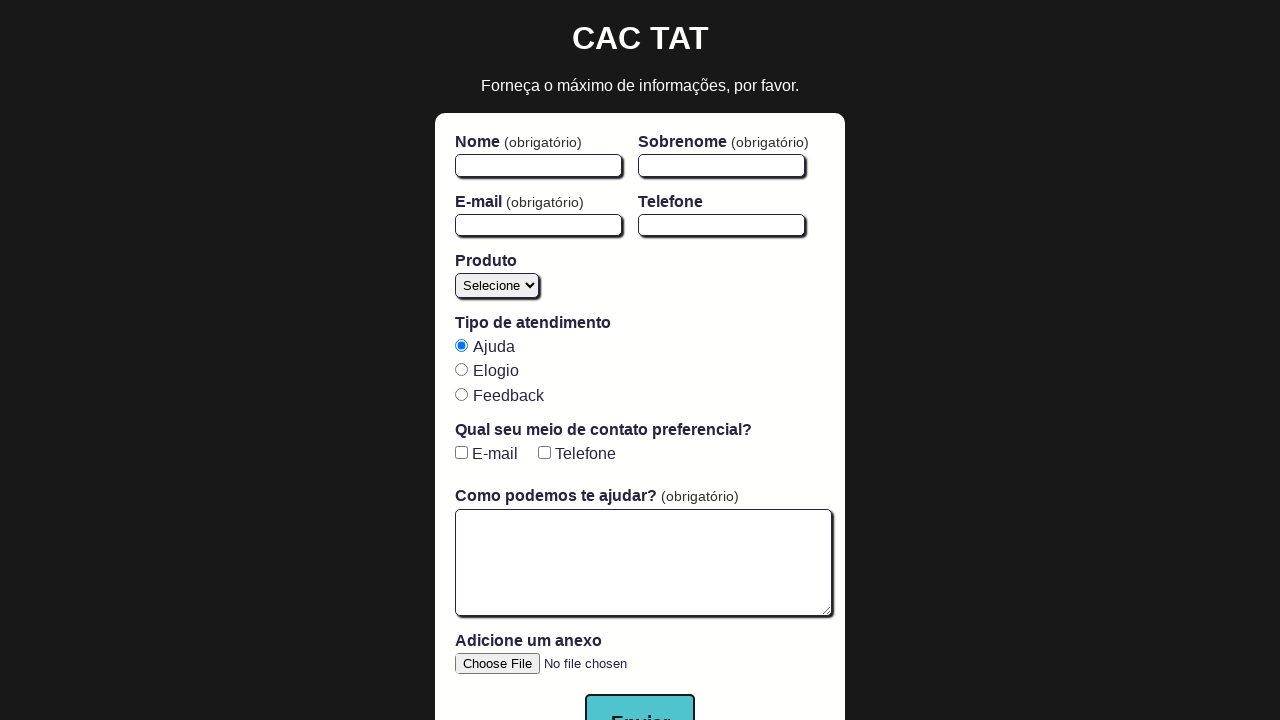

Verified Elogio radio button is visible
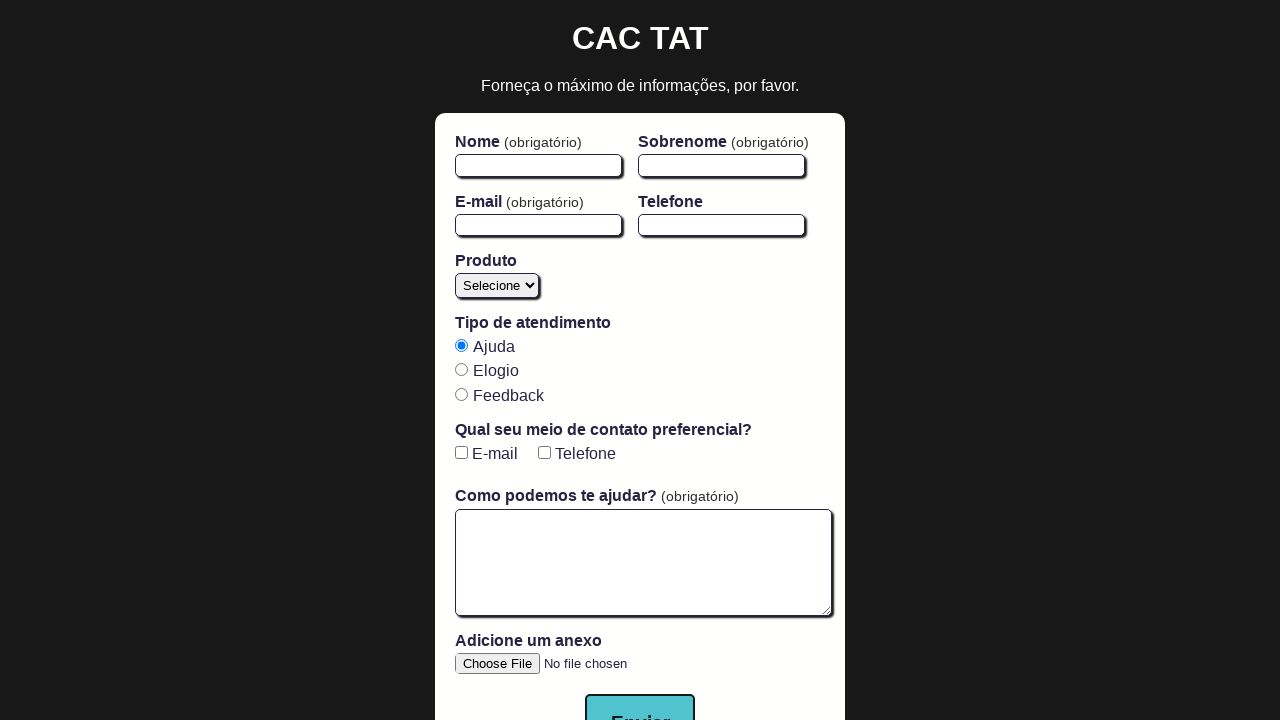

Verified Elogio radio button is enabled
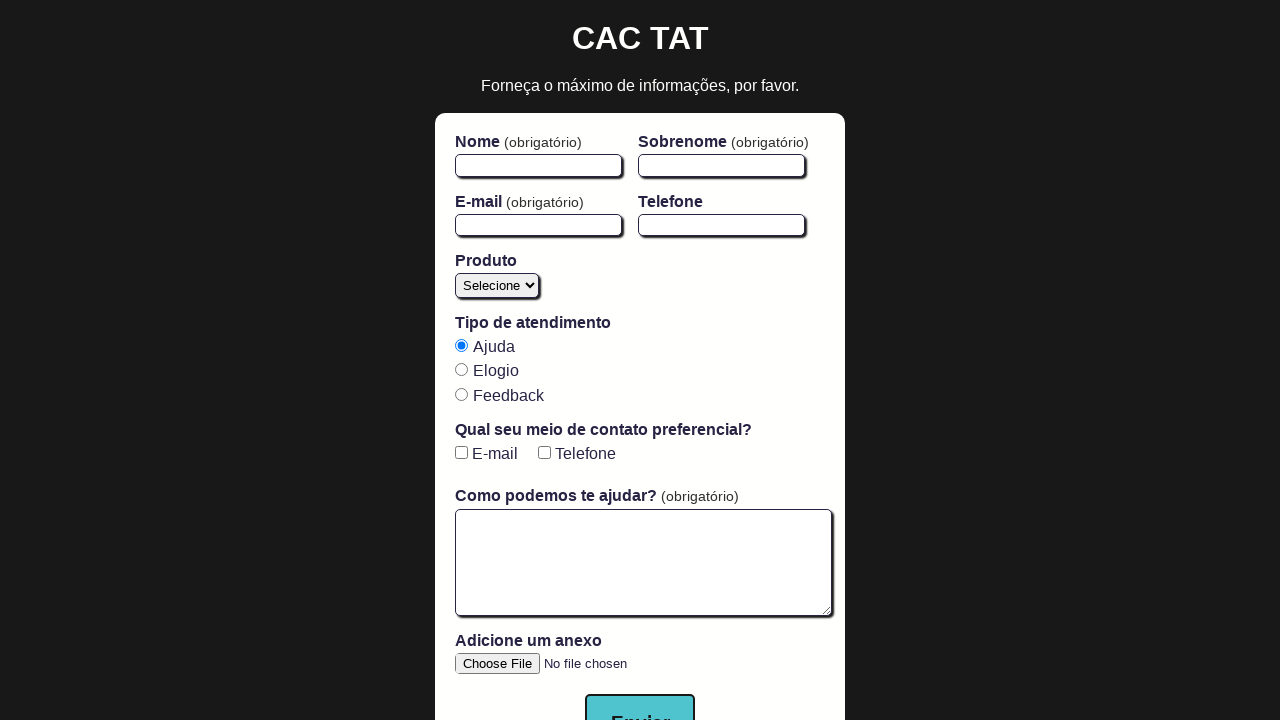

Verified Elogio radio button is not checked initially
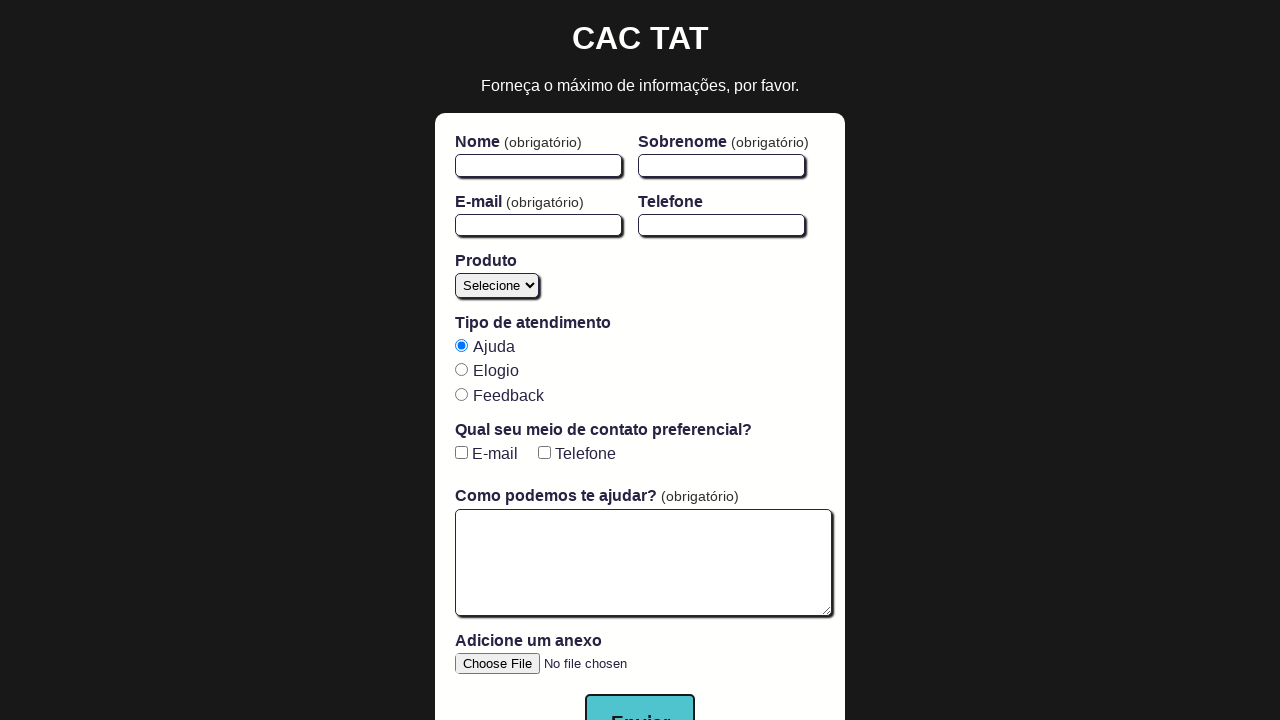

Clicked Elogio radio button
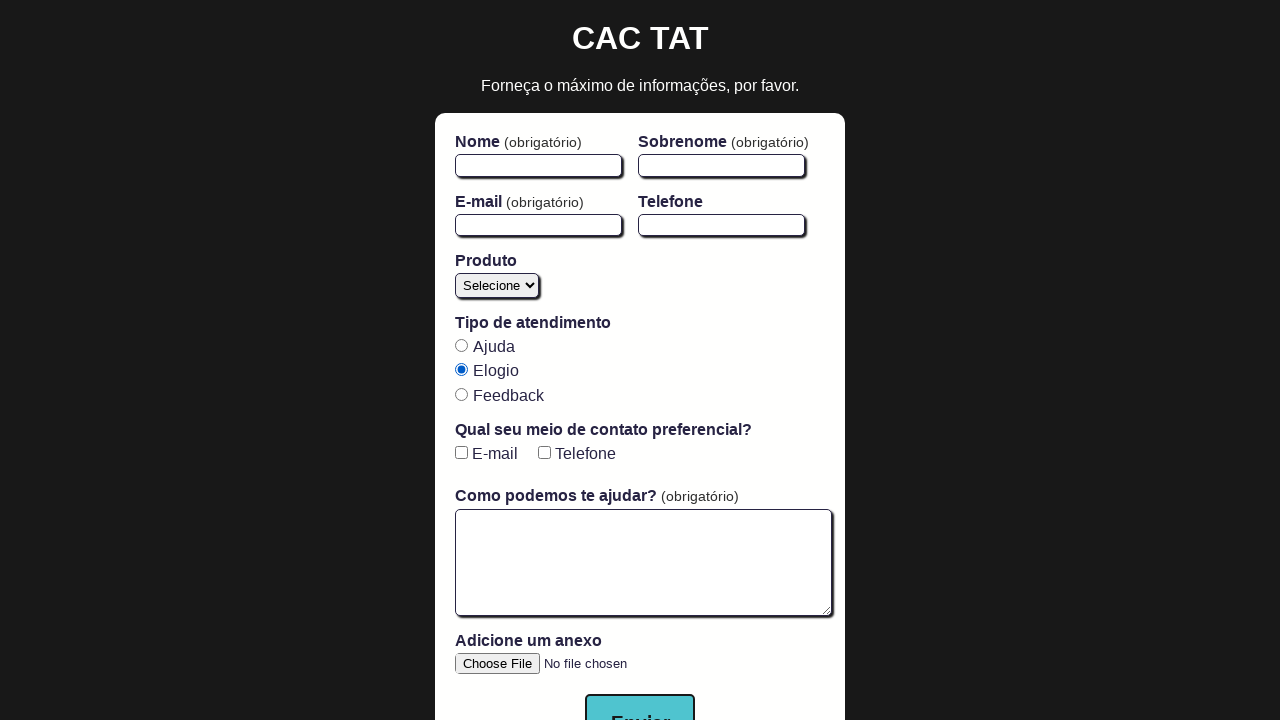

Verified Elogio radio button is now checked
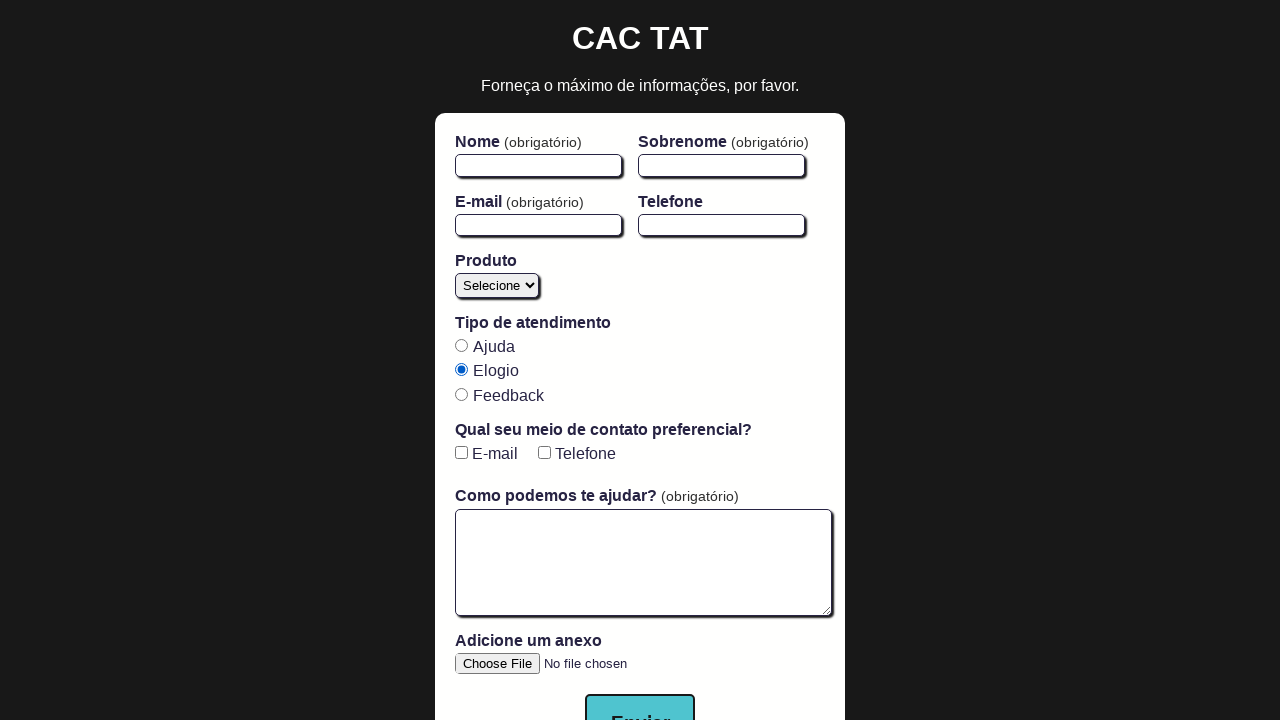

Verified Ajuda radio button is no longer checked (mutual exclusivity)
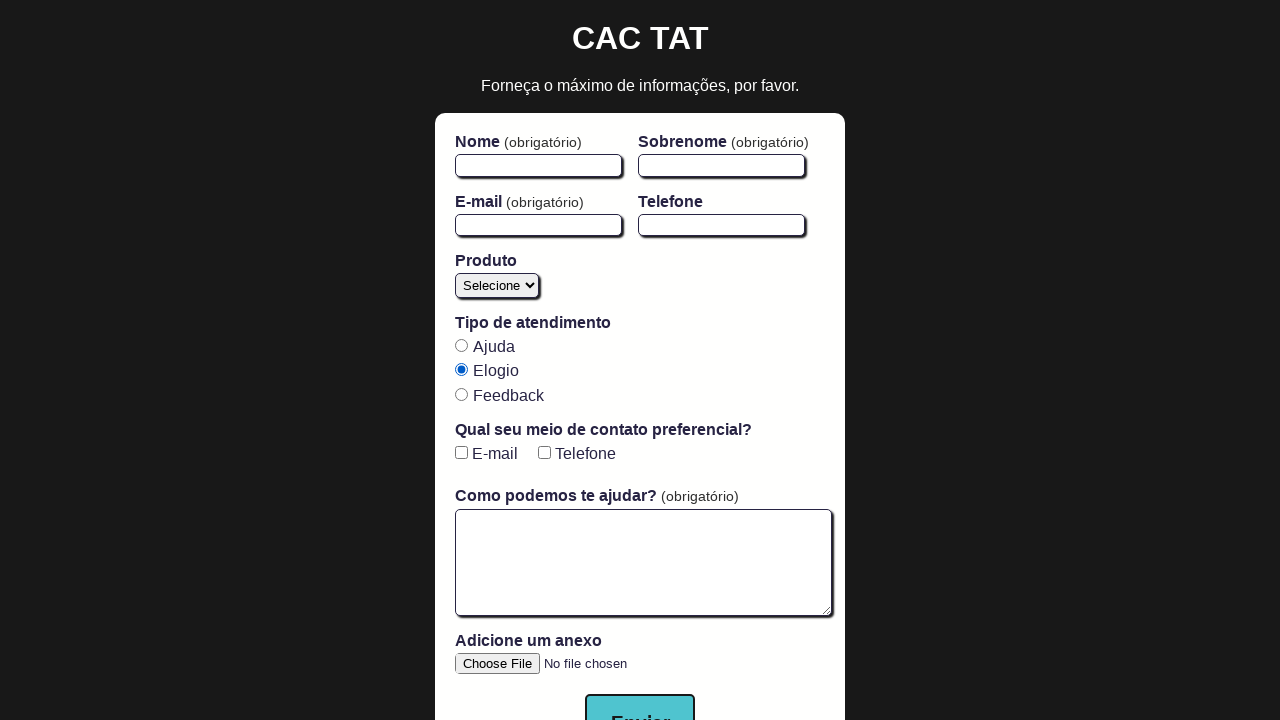

Selected third radio button (Feedback)
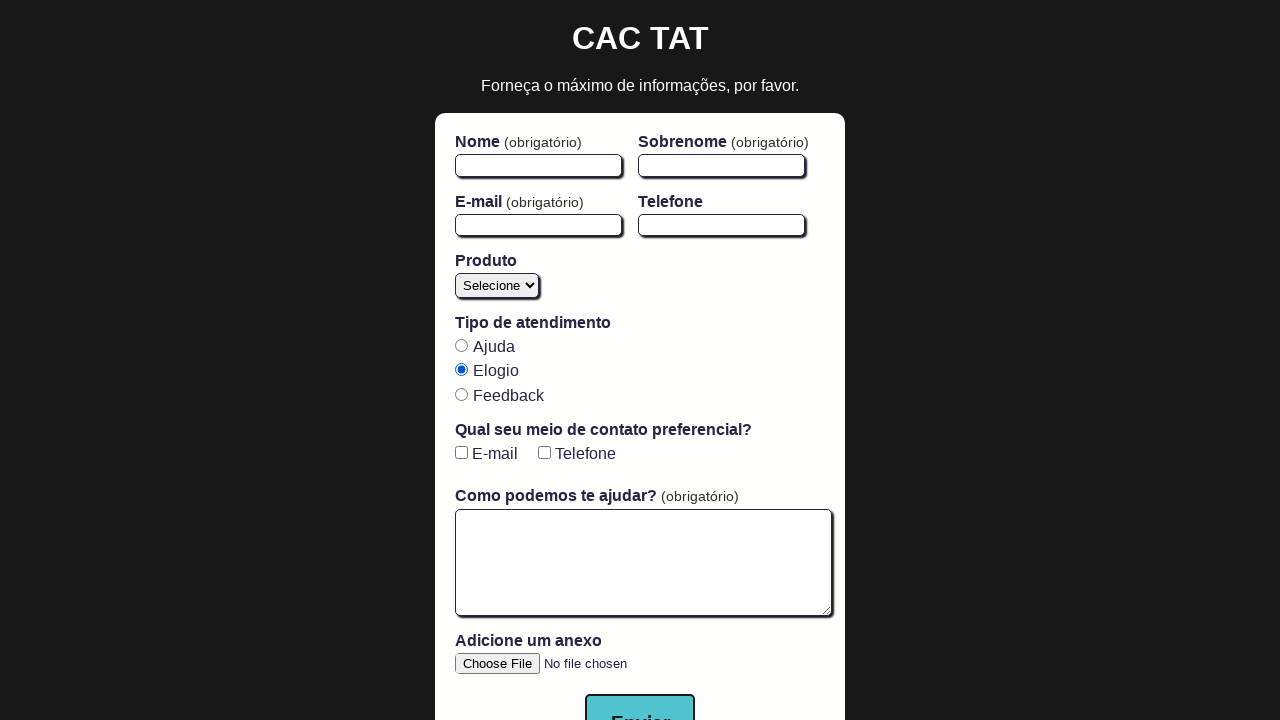

Verified Feedback radio button is visible
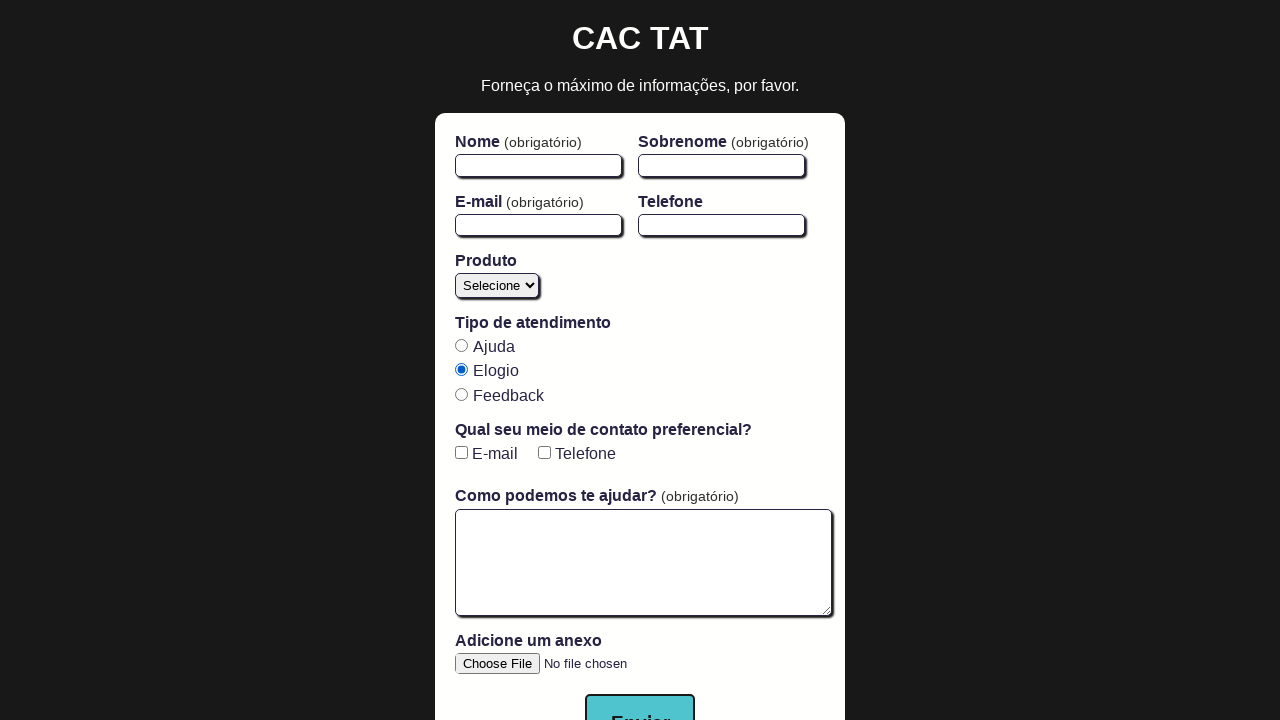

Verified Feedback radio button is enabled
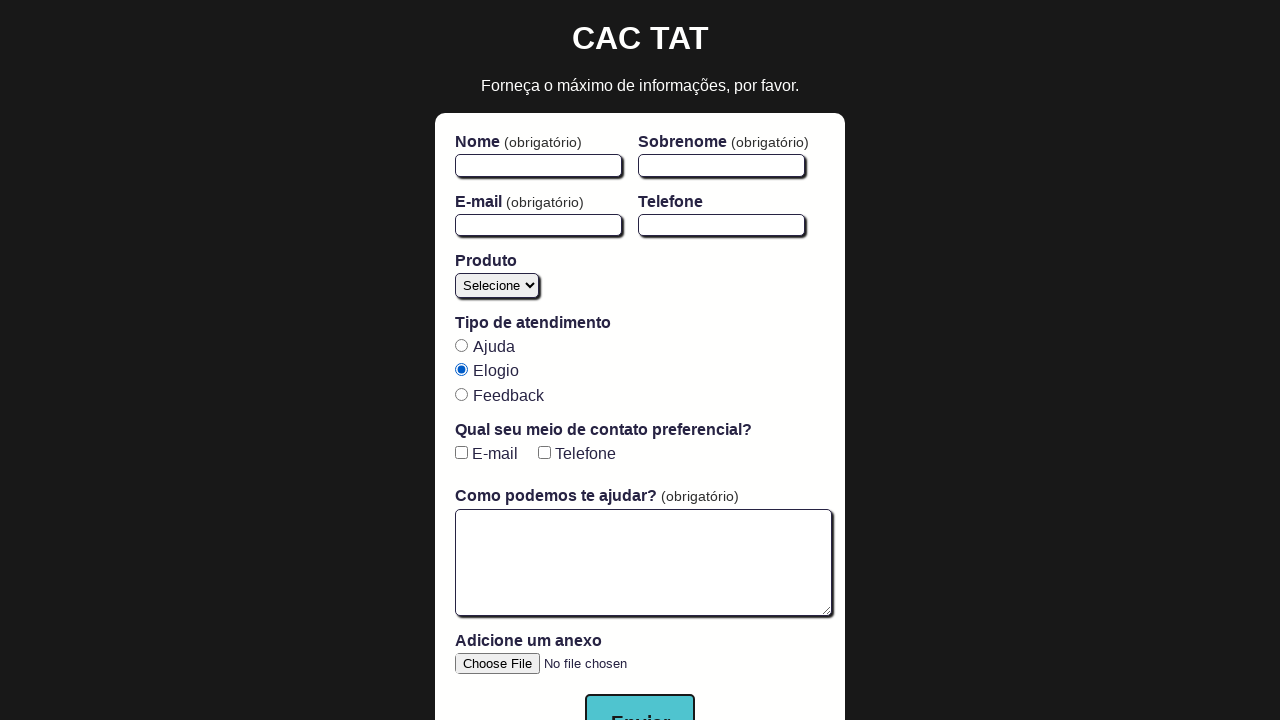

Verified Feedback radio button is not checked initially
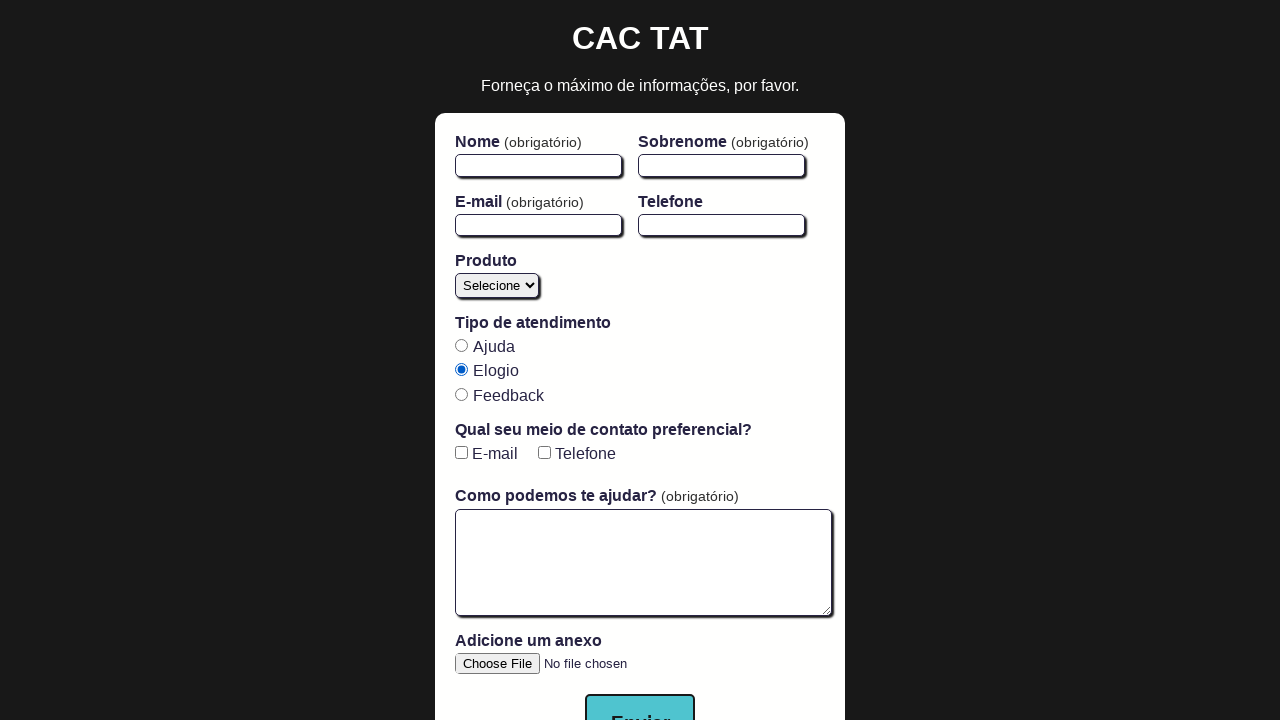

Clicked Feedback radio button
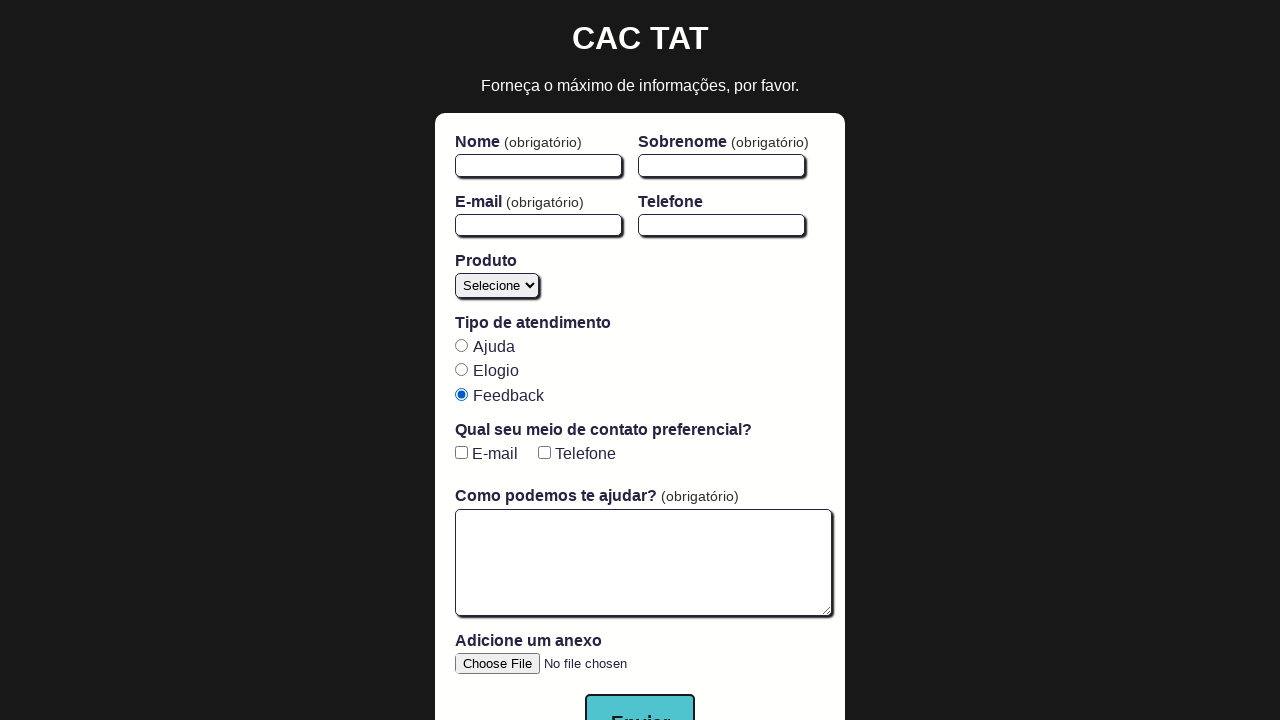

Verified Feedback radio button is now checked
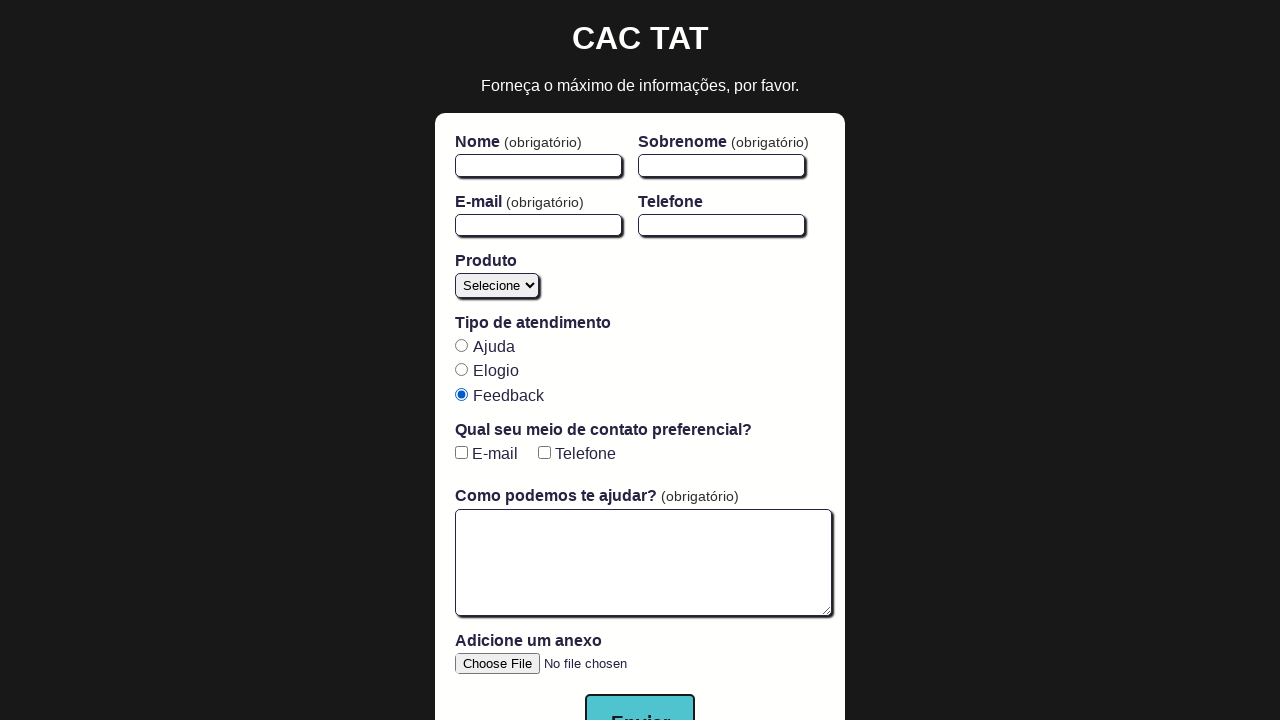

Verified Elogio radio button is no longer checked (mutual exclusivity)
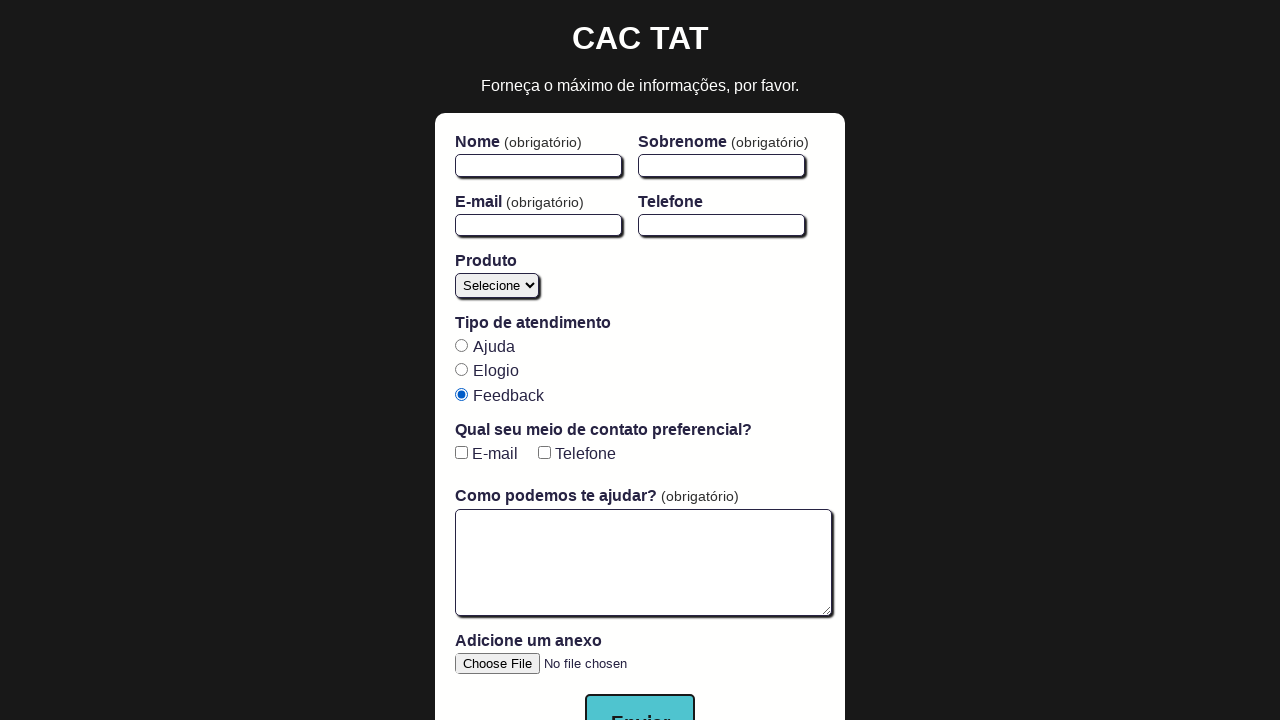

Verified Ajuda radio button is still not checked (mutual exclusivity)
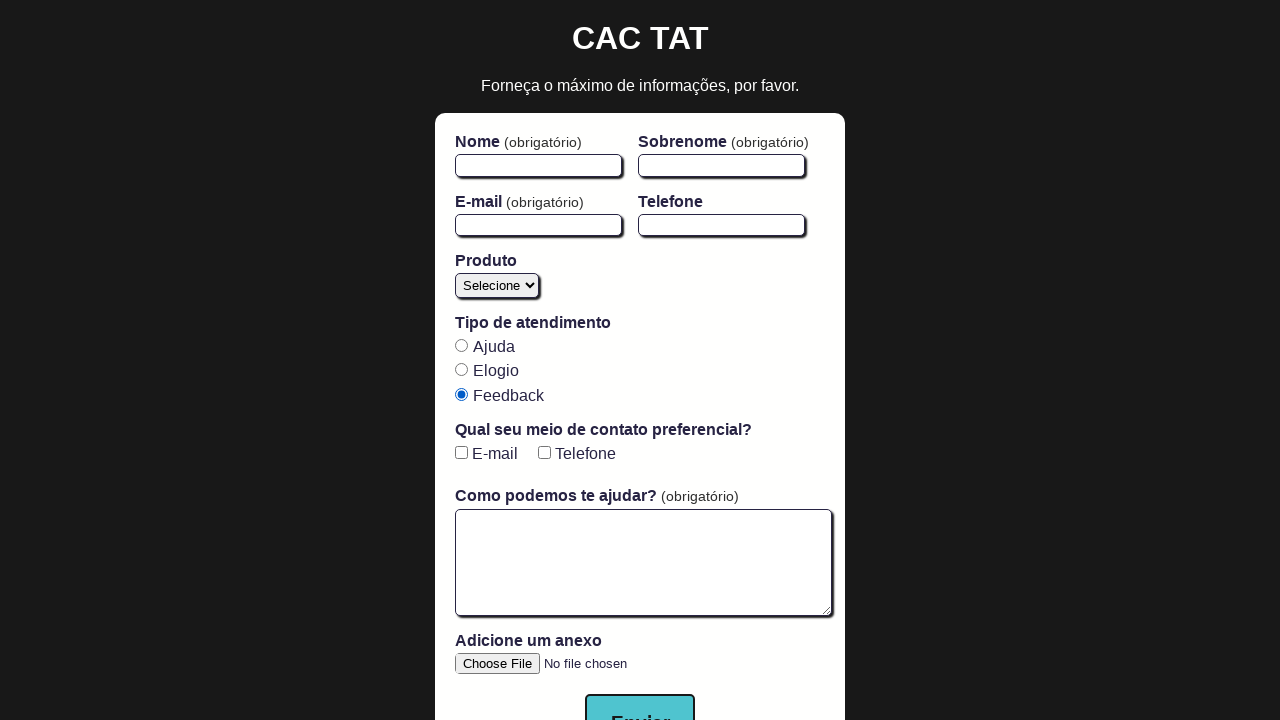

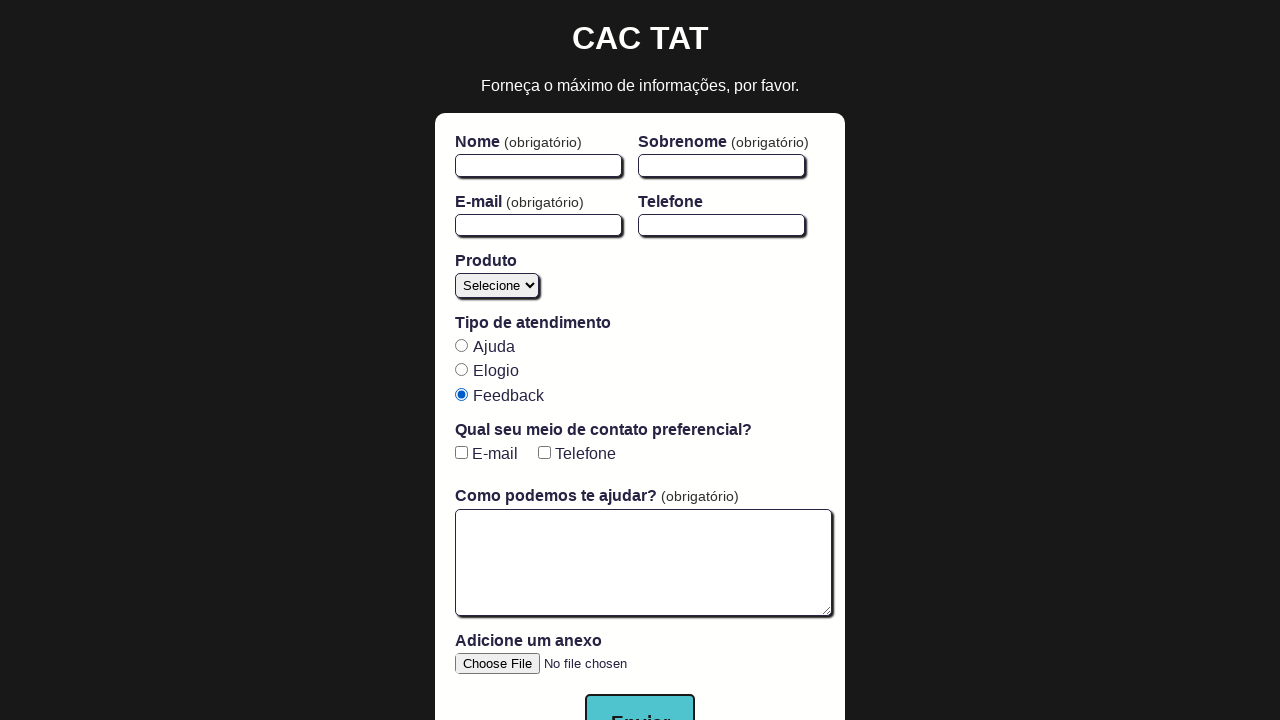